Tests checkbox functionality on W3Schools by switching to an iframe and clicking a checkbox element to verify it becomes selected

Starting URL: https://www.w3schools.com/tags/tryit.asp?filename=tryhtml5_input_type_checkbox

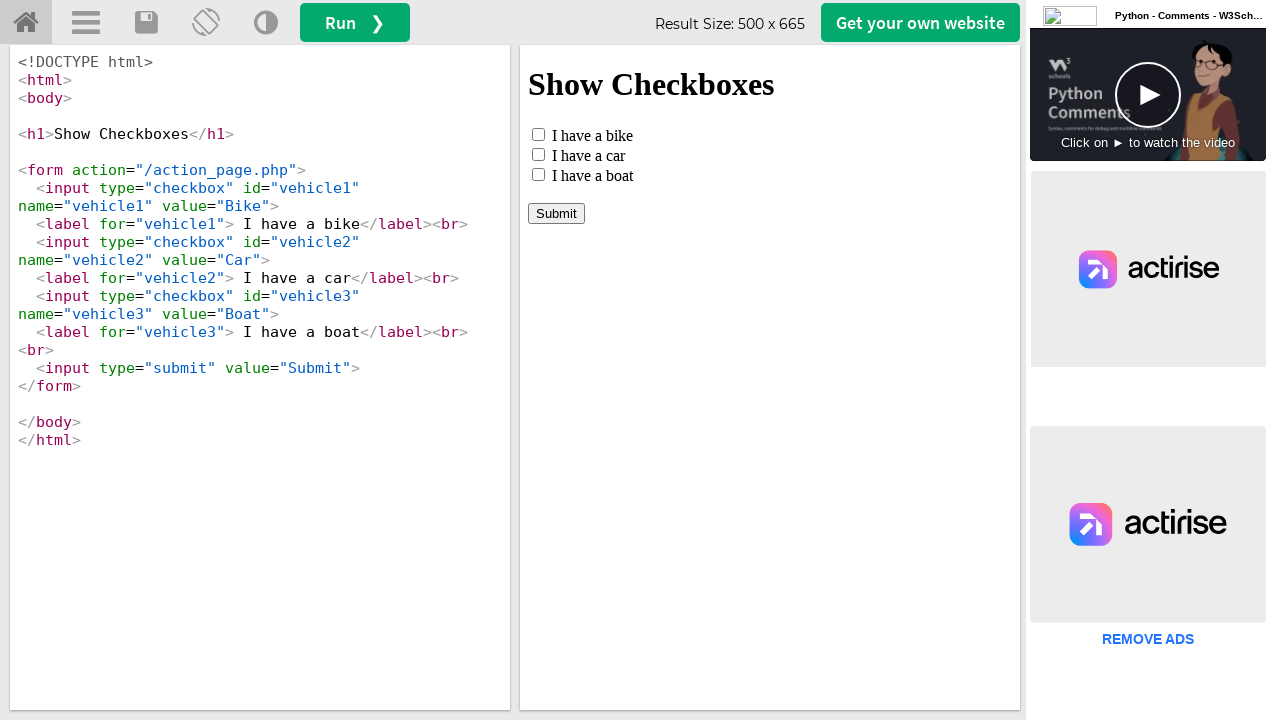

Located iframe with ID 'iframeResult'
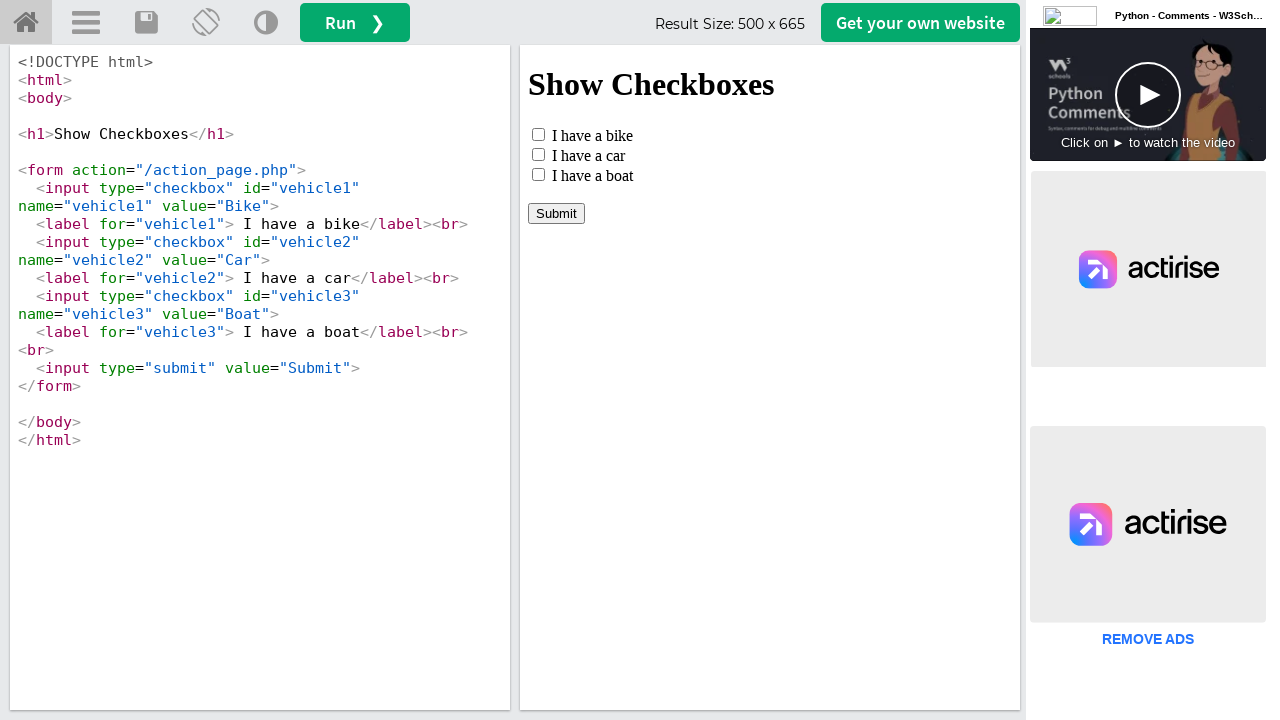

Clicked checkbox with name 'vehicle1' at (538, 134) on #iframeResult >> internal:control=enter-frame >> input[name='vehicle1']
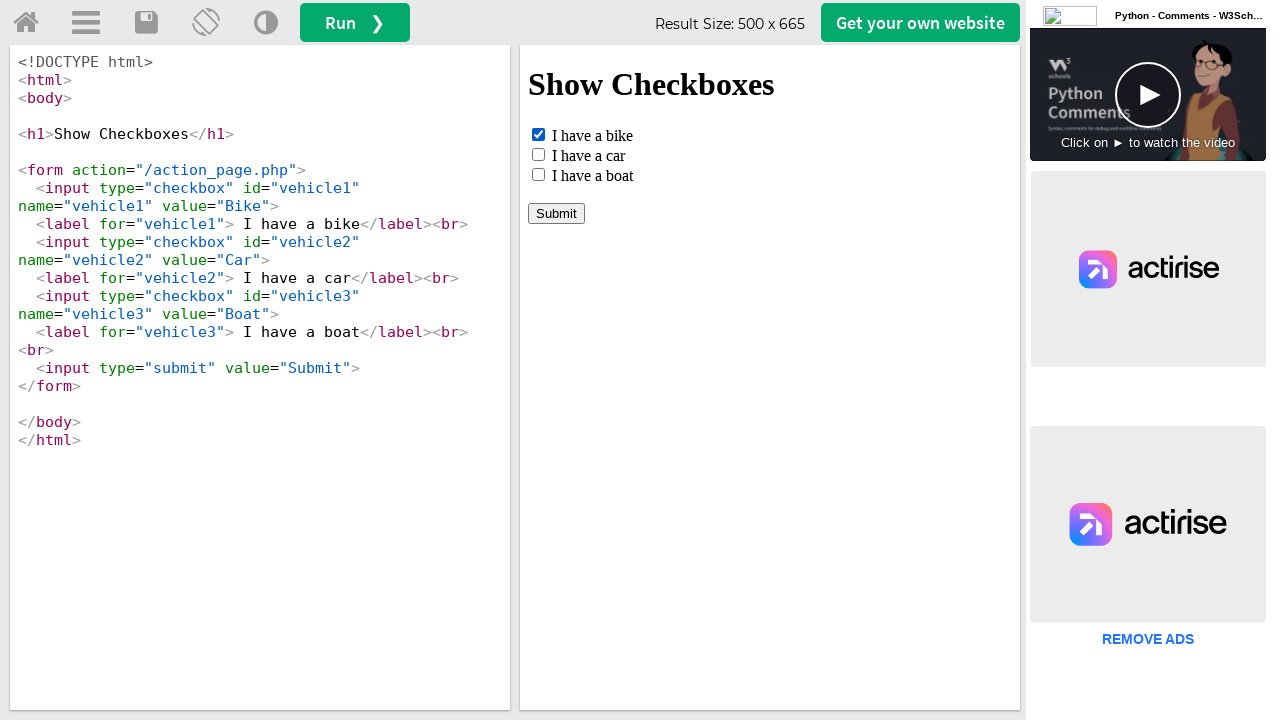

Verified checkbox 'vehicle1' is selected
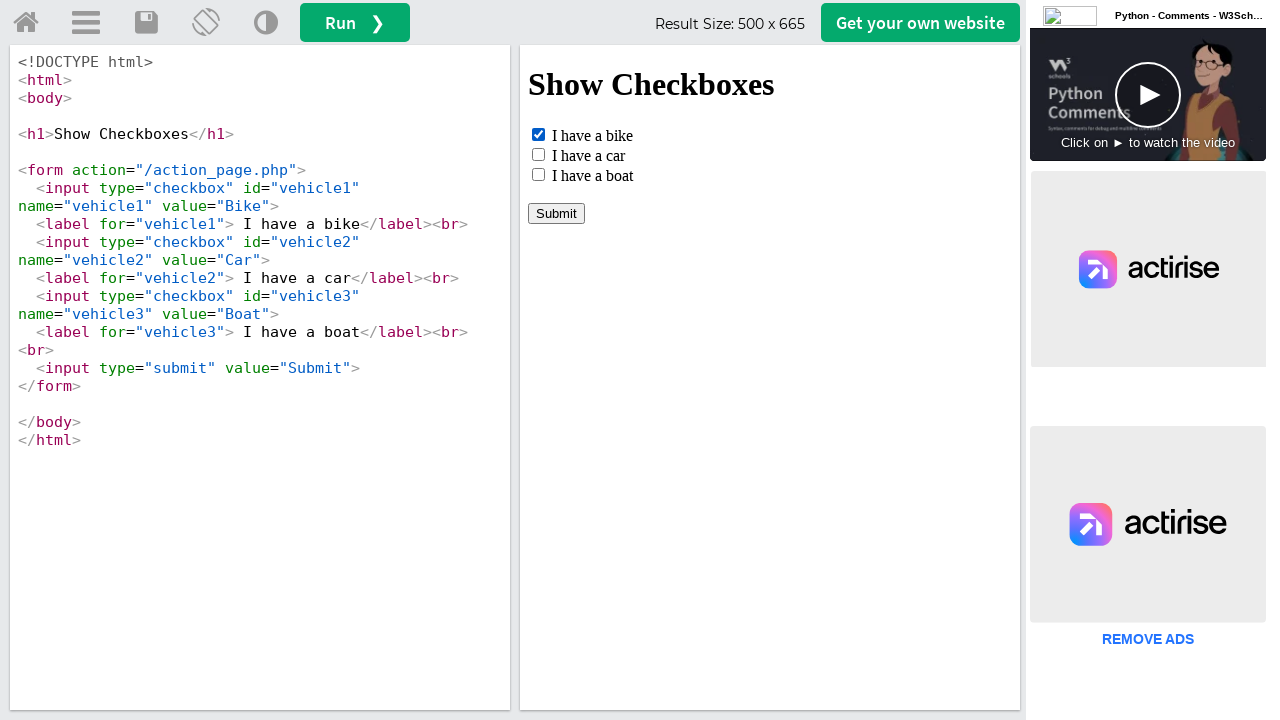

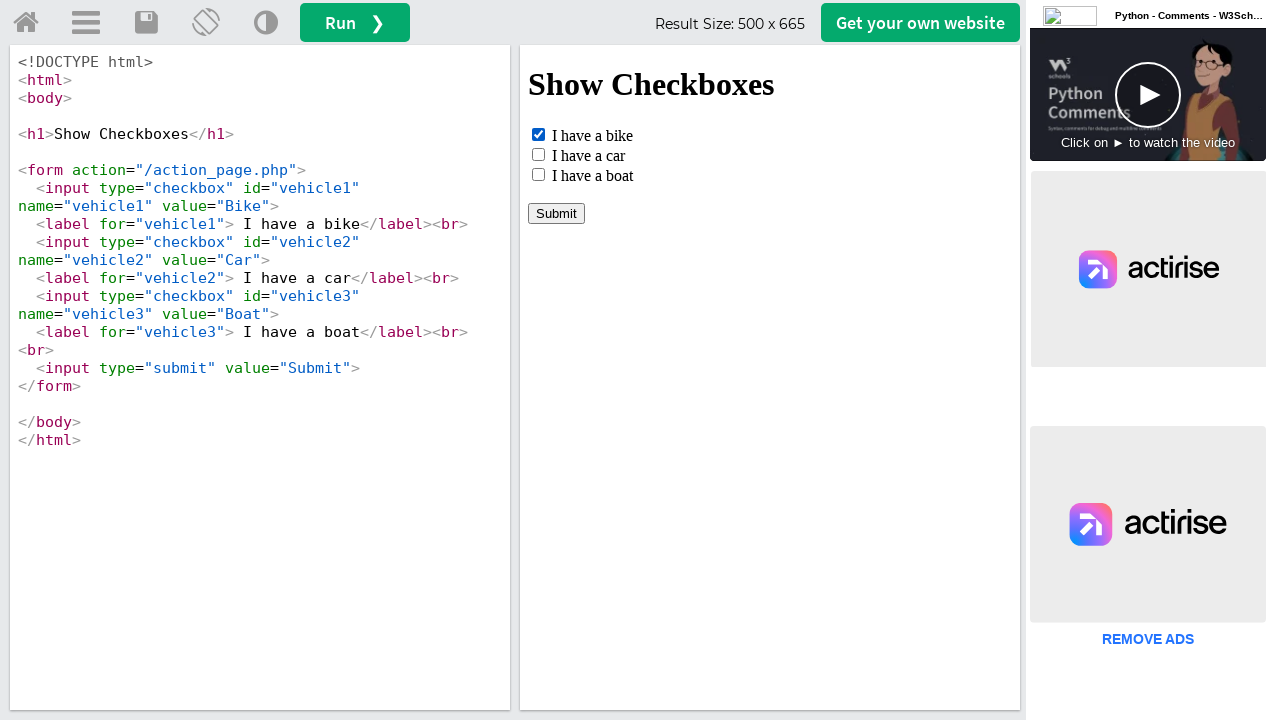